Tests right-click context menu functionality by performing a right-click on an element, selecting an option from the context menu, and handling the resulting alert dialog

Starting URL: http://swisnl.github.io/jQuery-contextMenu/demo.html

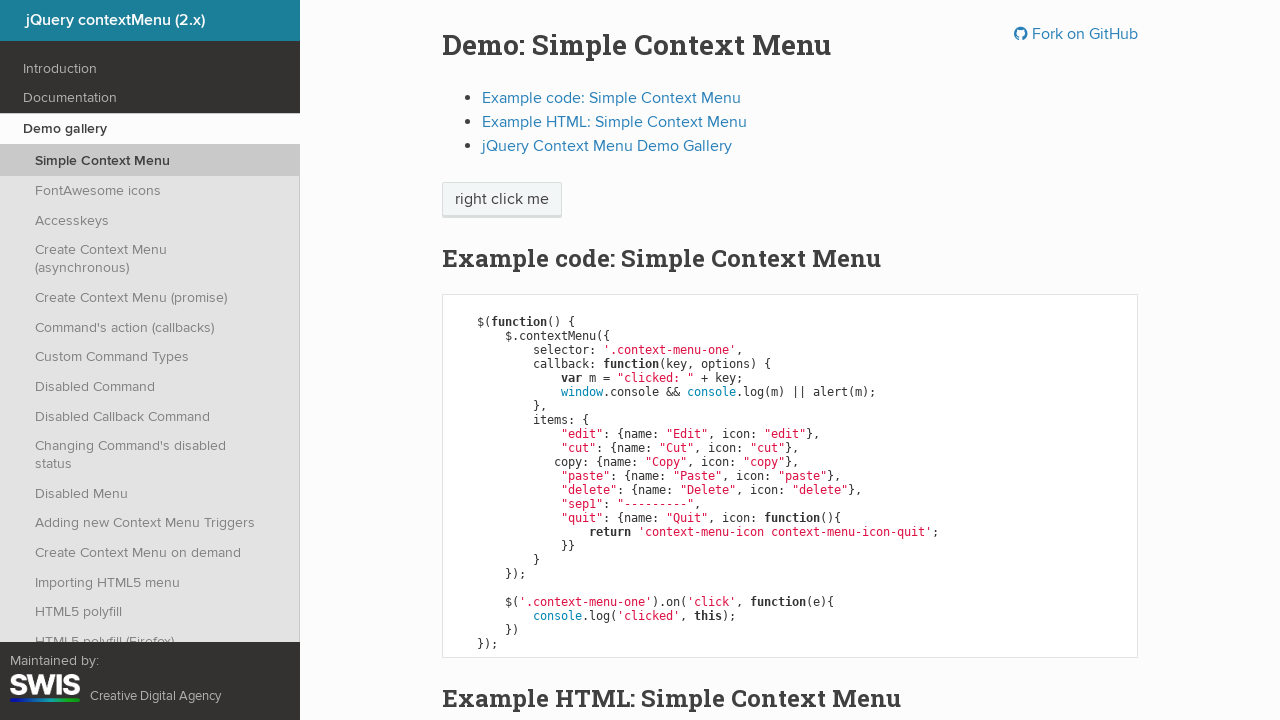

Located the 'right click me' element
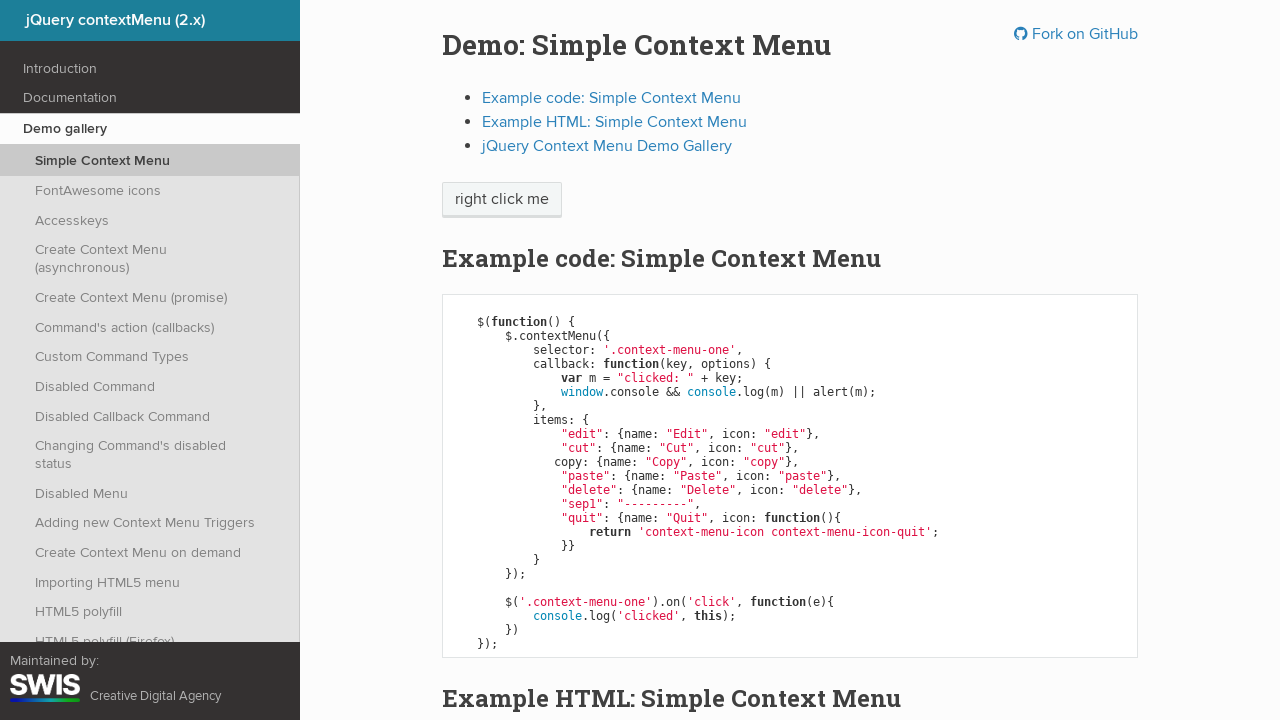

Performed right-click on the element to open context menu at (502, 200) on xpath=//span[text()='right click me']
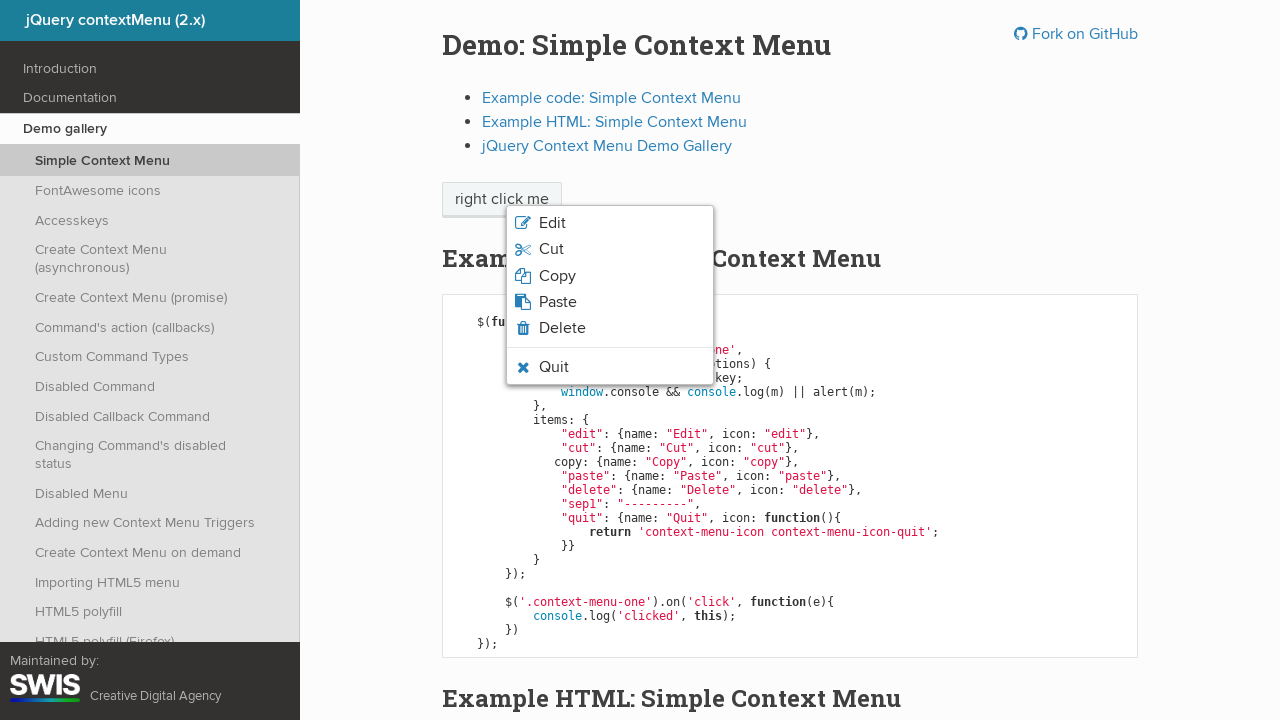

Clicked the 'Cut' option from the context menu at (610, 249) on xpath=//li[@class='context-menu-item context-menu-icon context-menu-icon-cut']
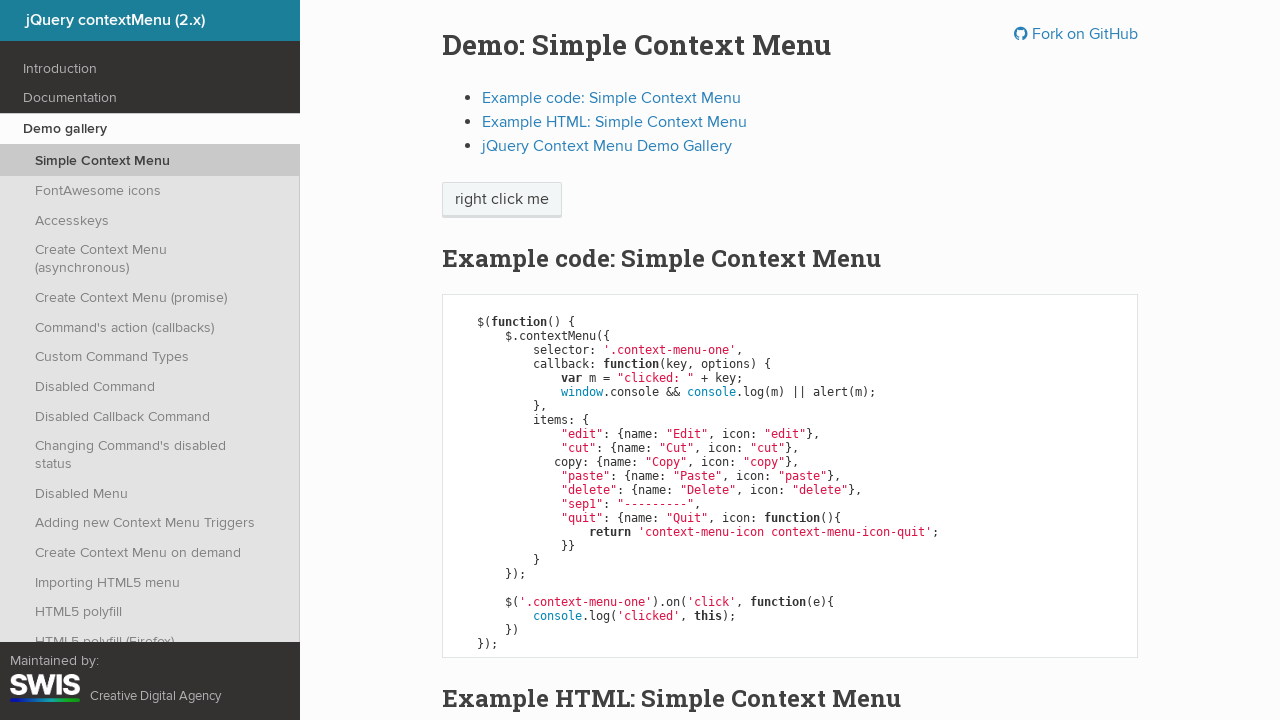

Set up dialog handler to accept alert
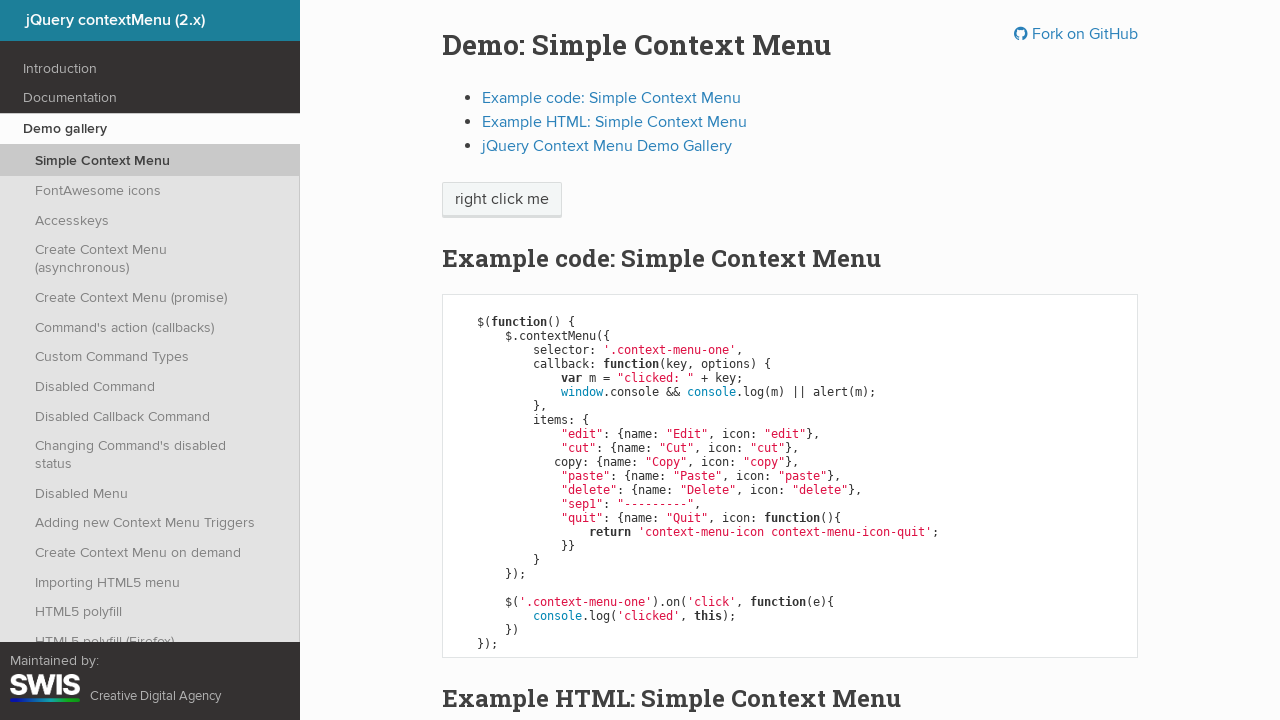

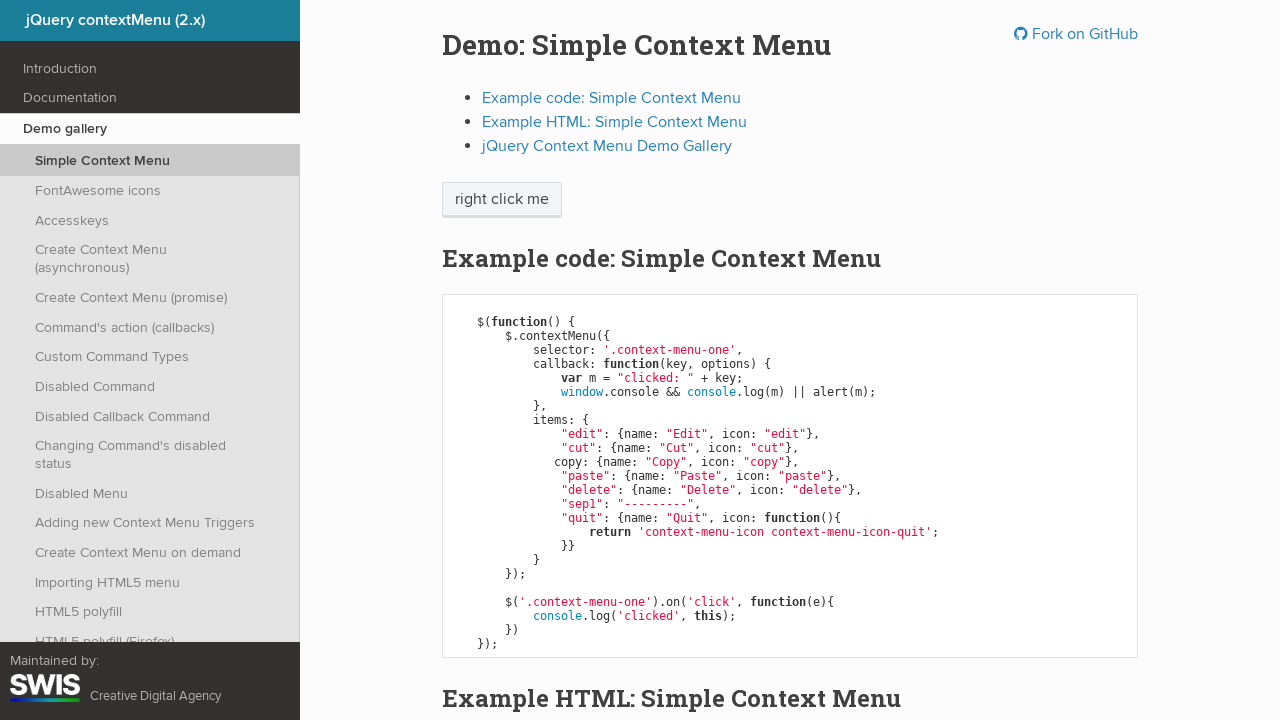